Navigates to the Automation Practice page and verifies that footer navigation links are present and displayed

Starting URL: https://rahulshettyacademy.com/AutomationPractice/

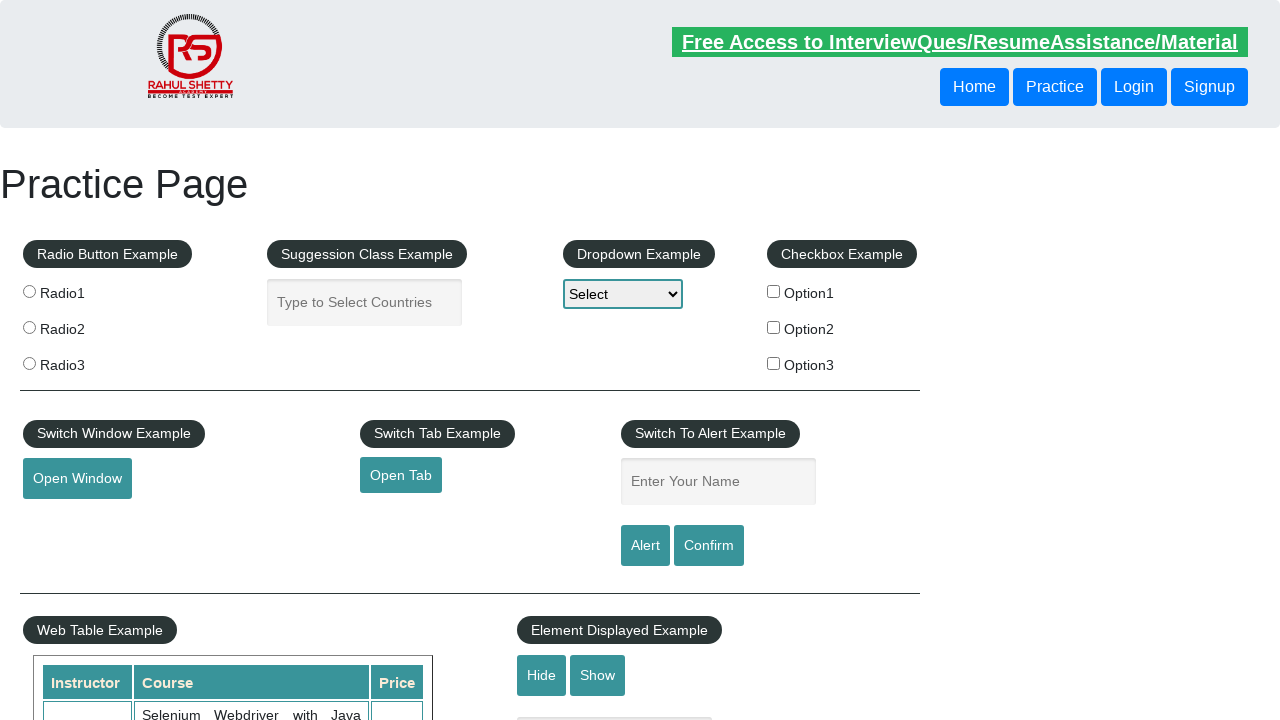

Navigated to Automation Practice page
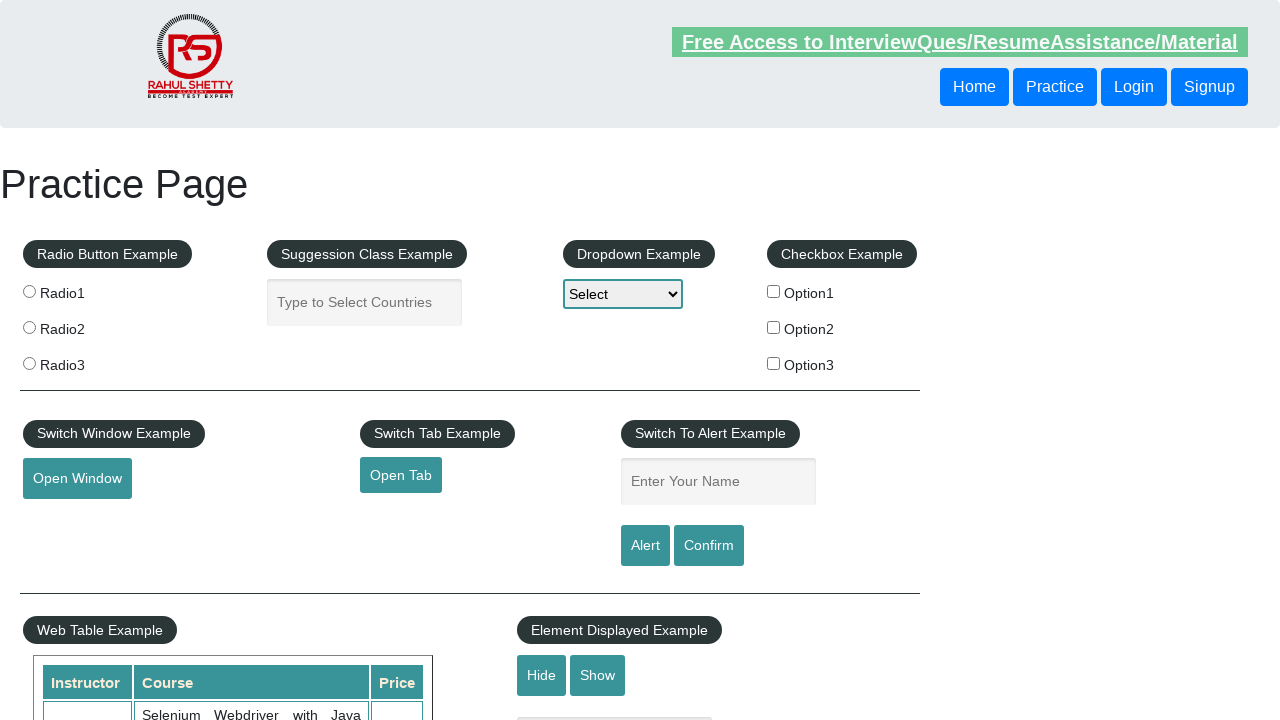

Footer links selector loaded
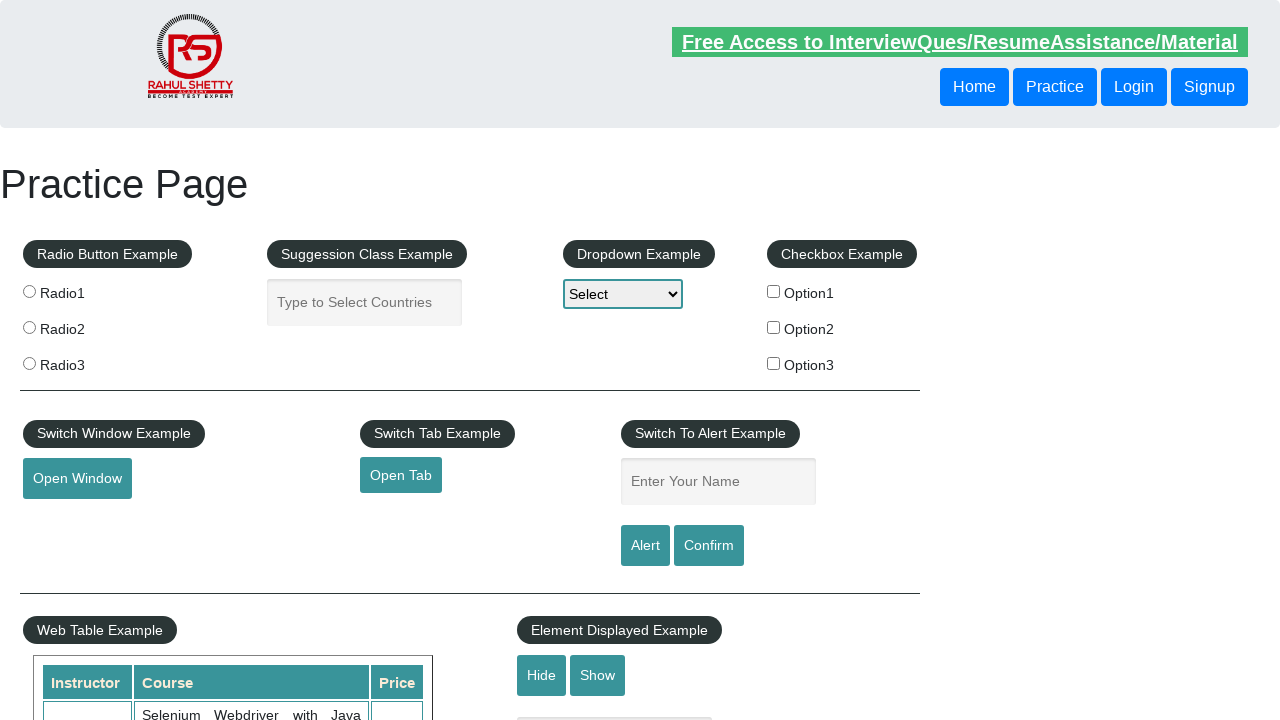

Located footer navigation links
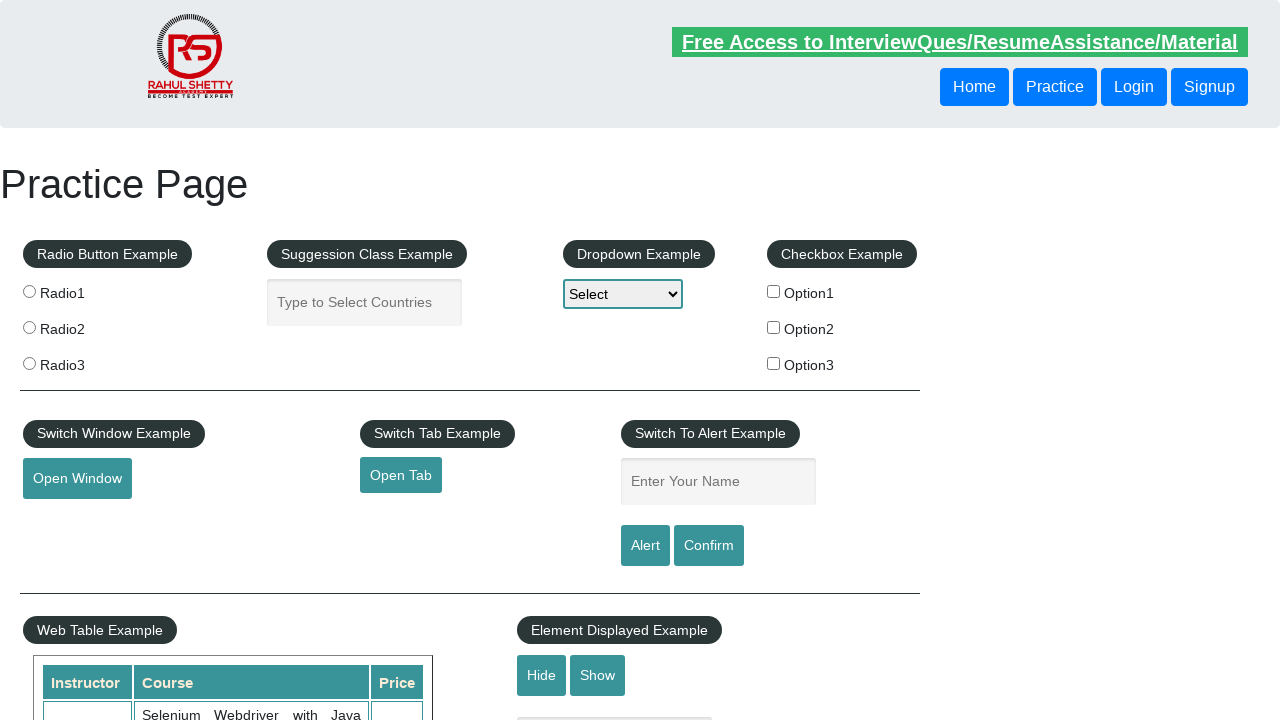

Verified that footer links are present - count: 20
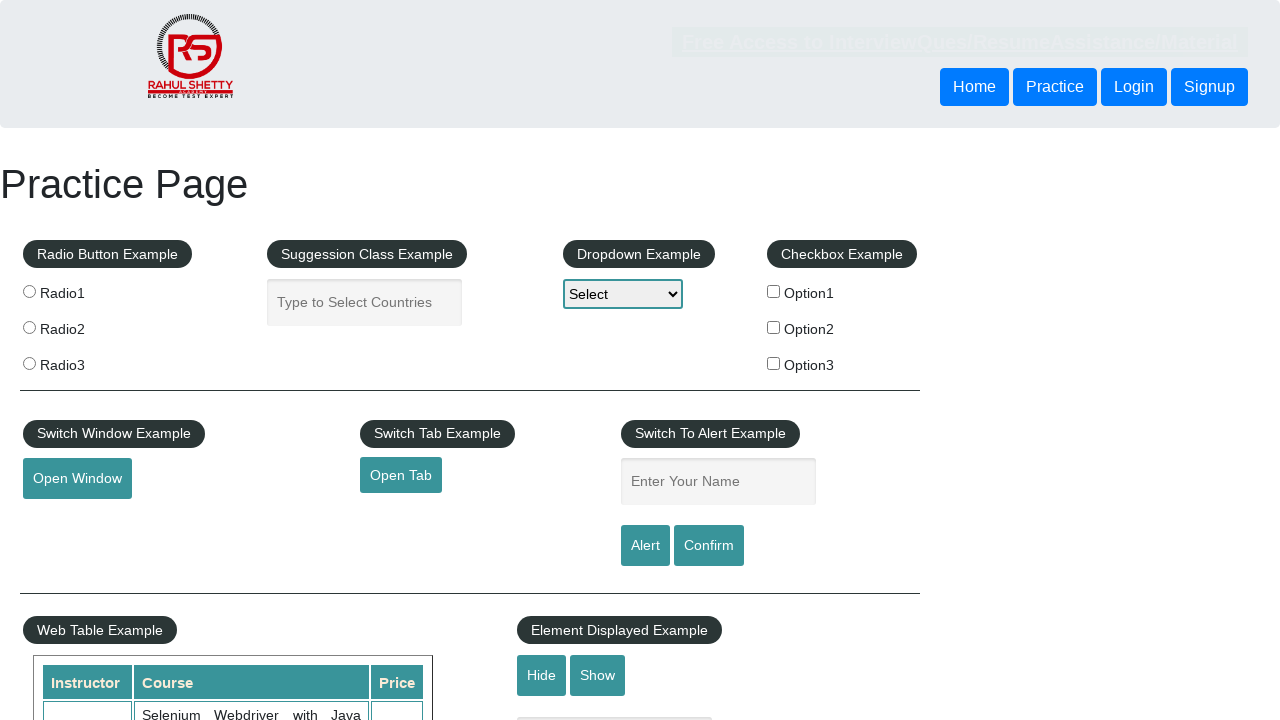

Clicked the first footer navigation link at (157, 482) on li.gf-li a >> nth=0
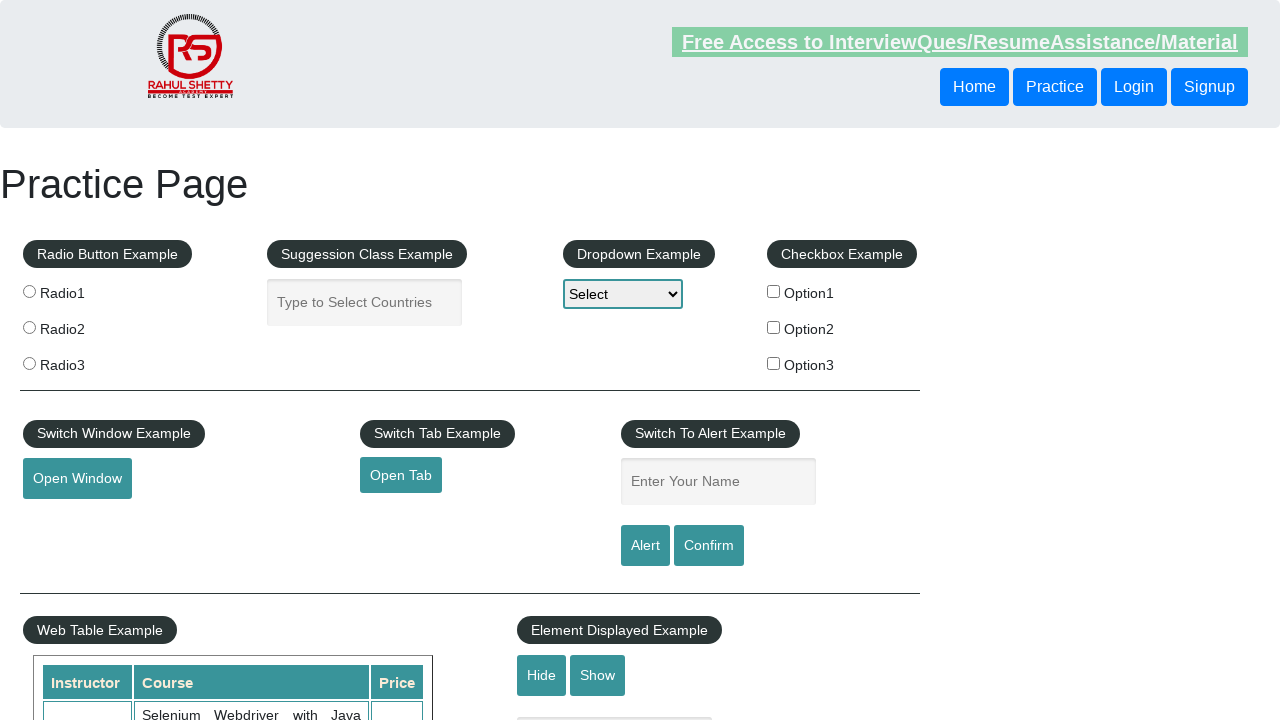

Page navigation completed and DOM content loaded
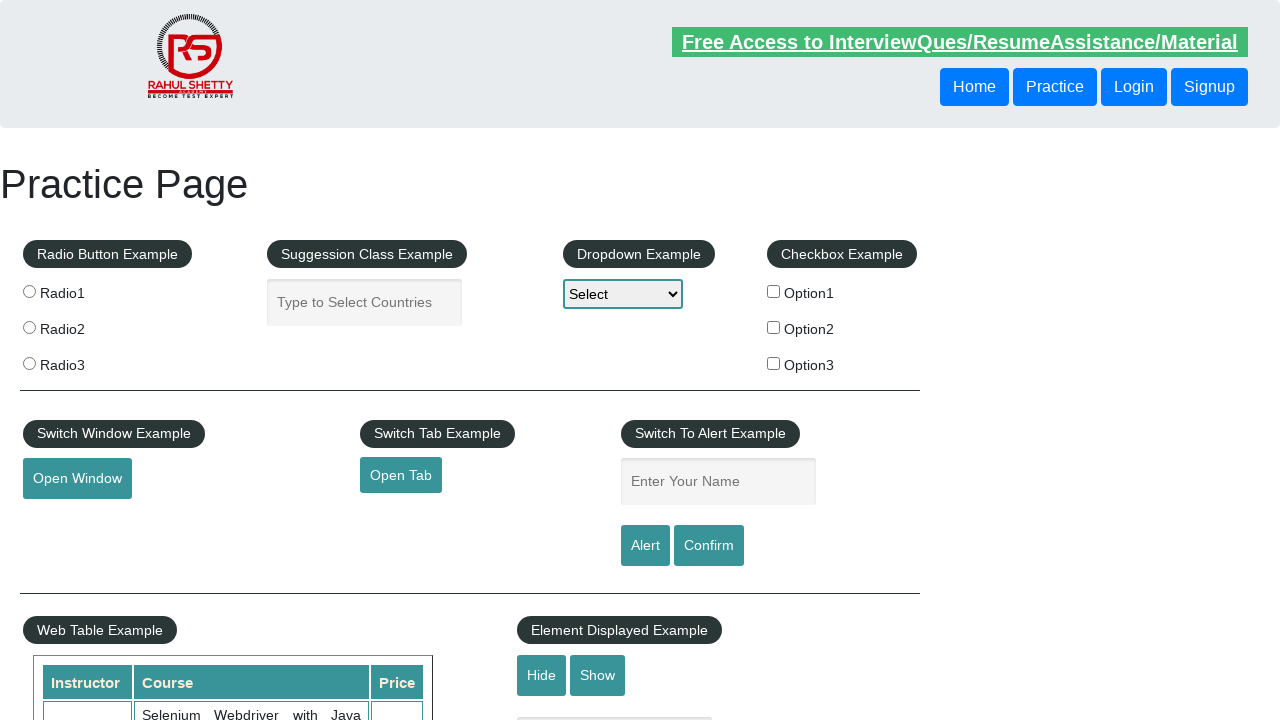

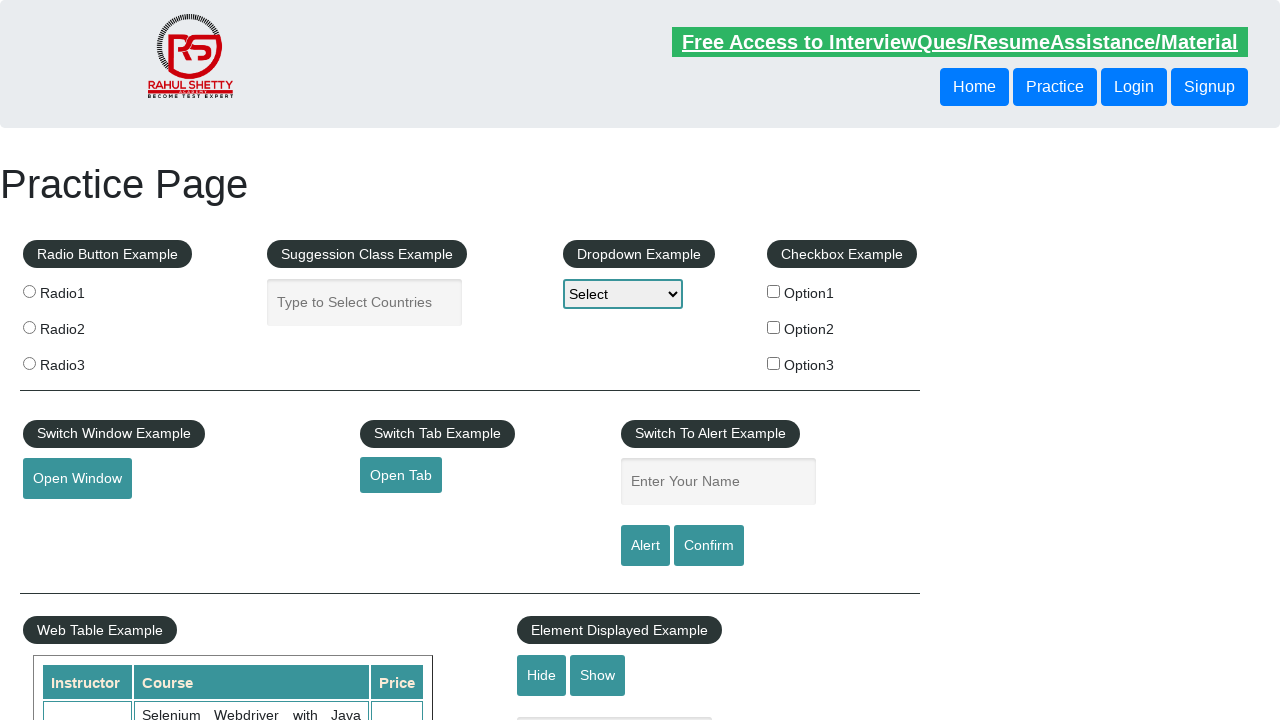